Navigates to Spotify homepage and verifies the page loads successfully

Starting URL: https://open.spotify.com/

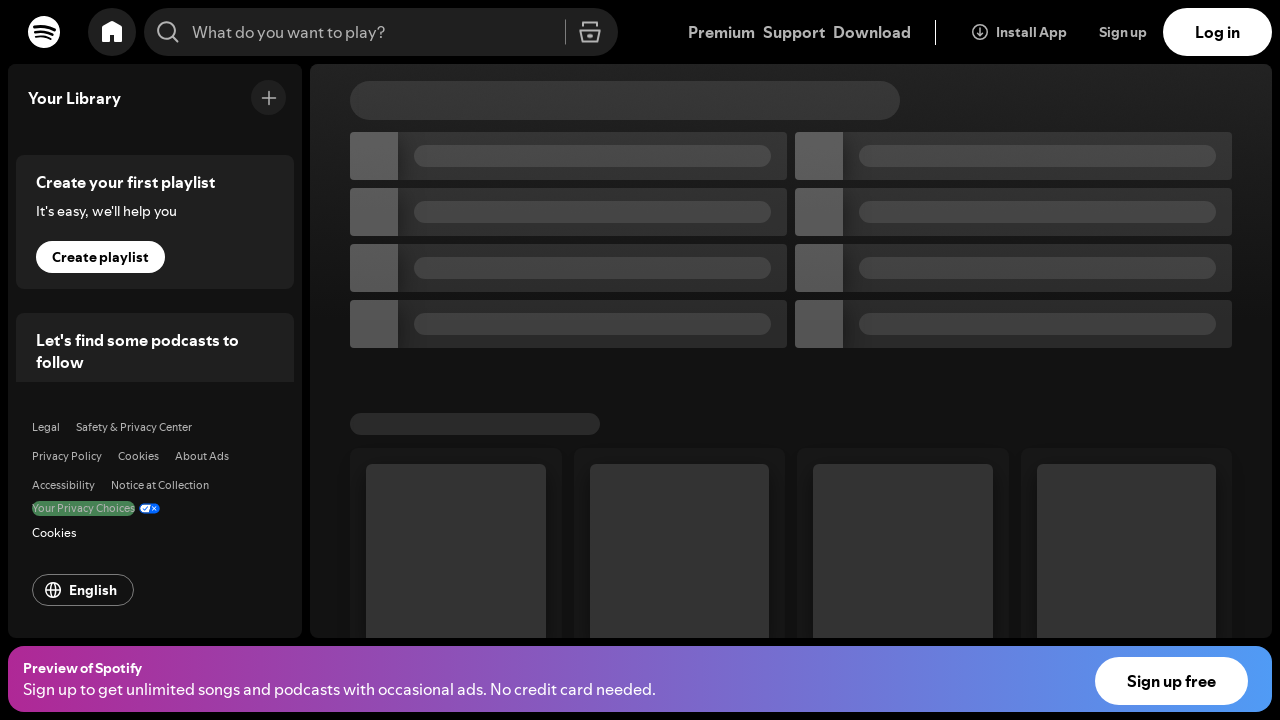

Waited for page DOM to finish loading
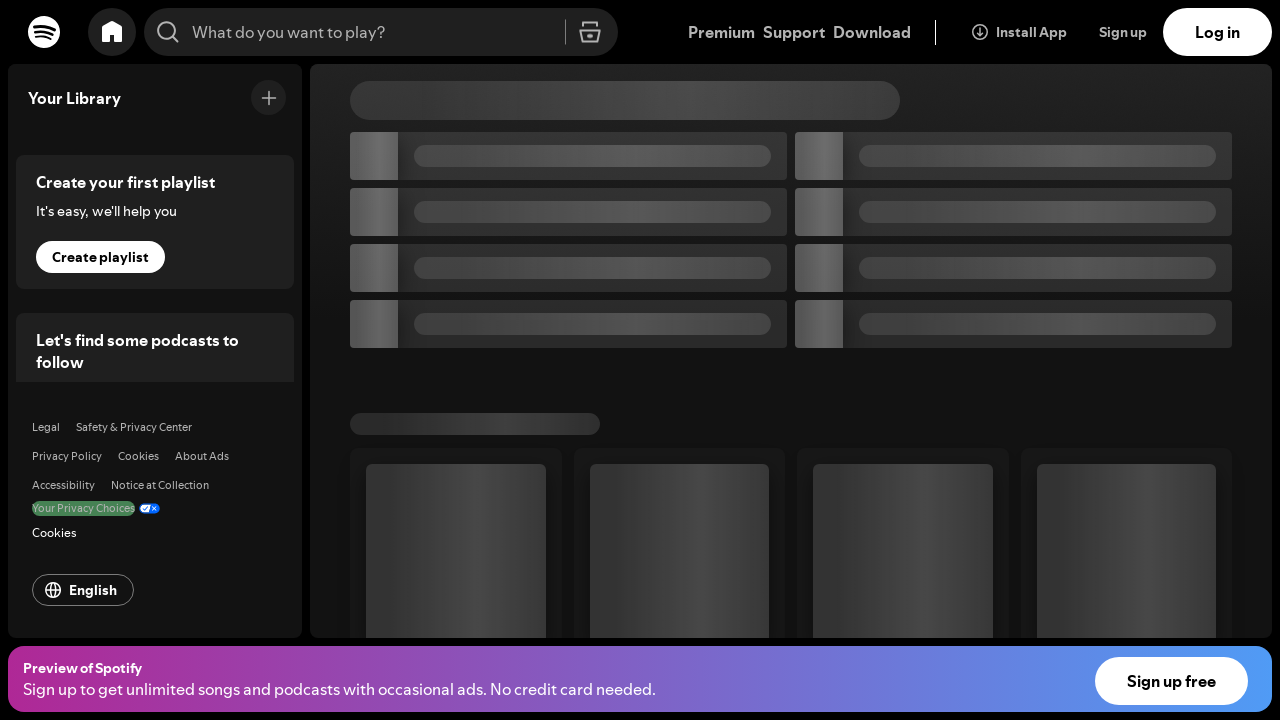

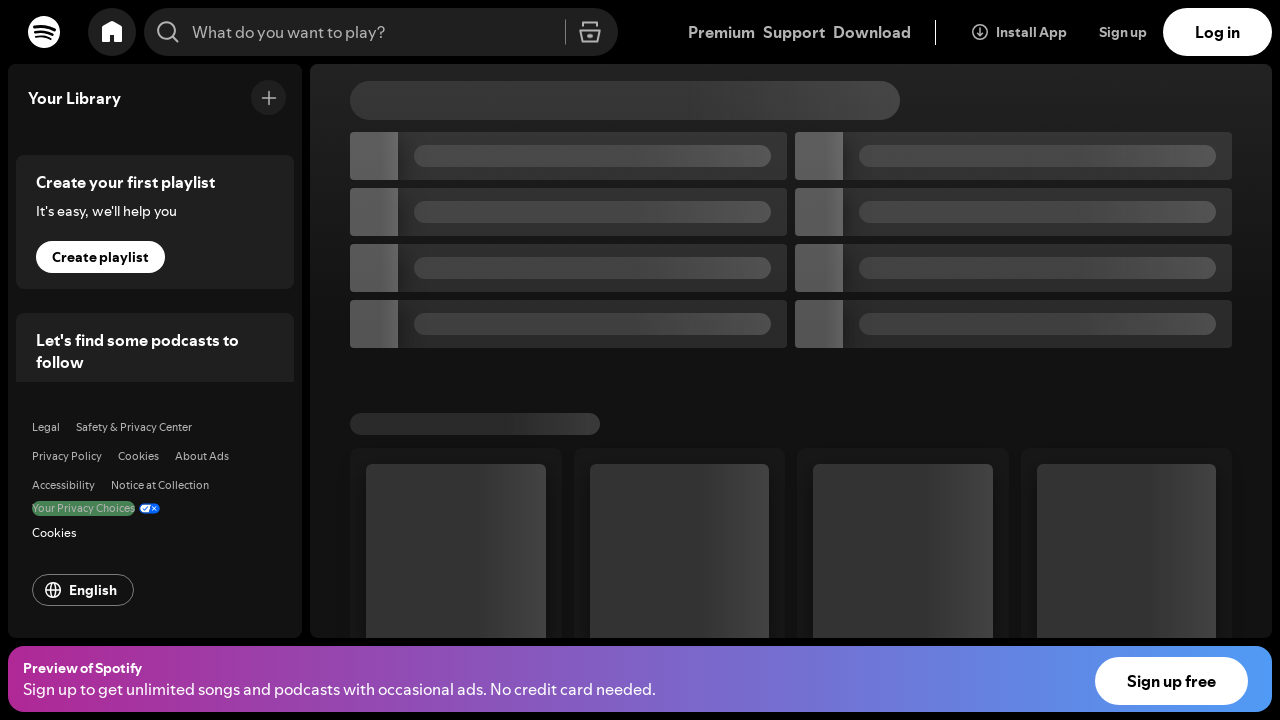